Tests radio button selection by randomly selecting one of the available radio buttons on the page

Starting URL: https://codenboxautomationlab.com/practice/

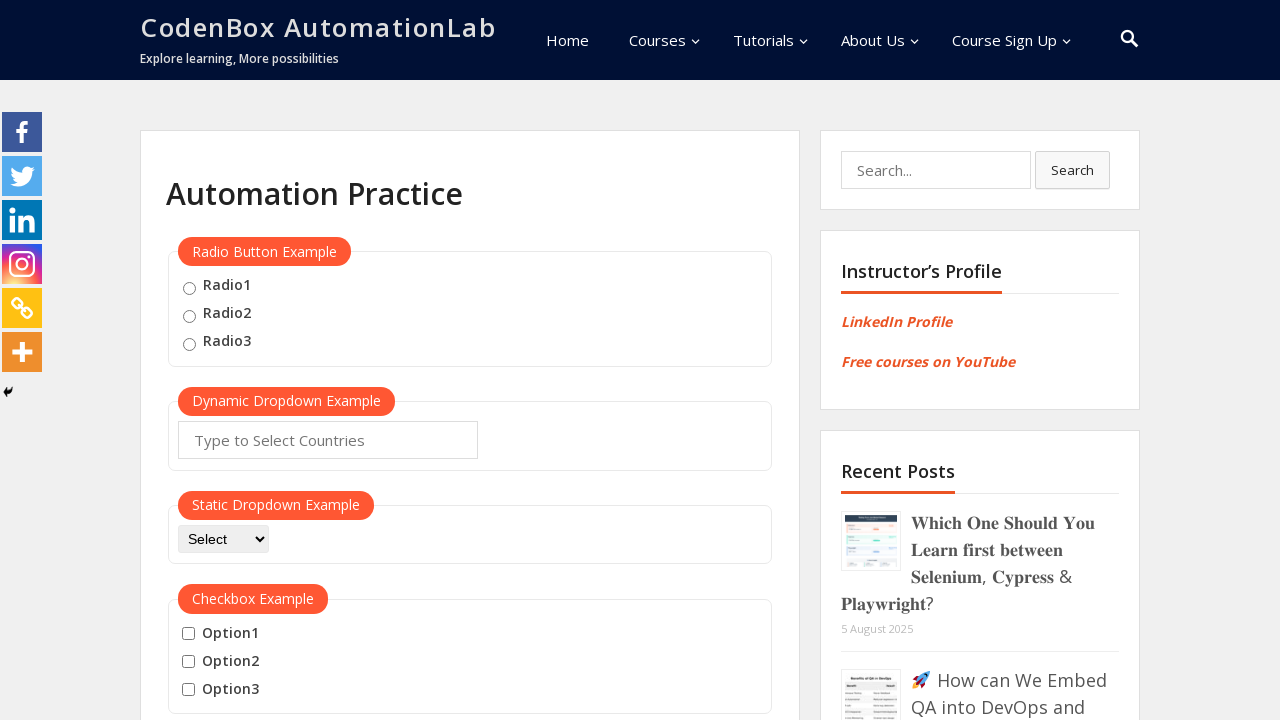

Located all radio buttons on the page
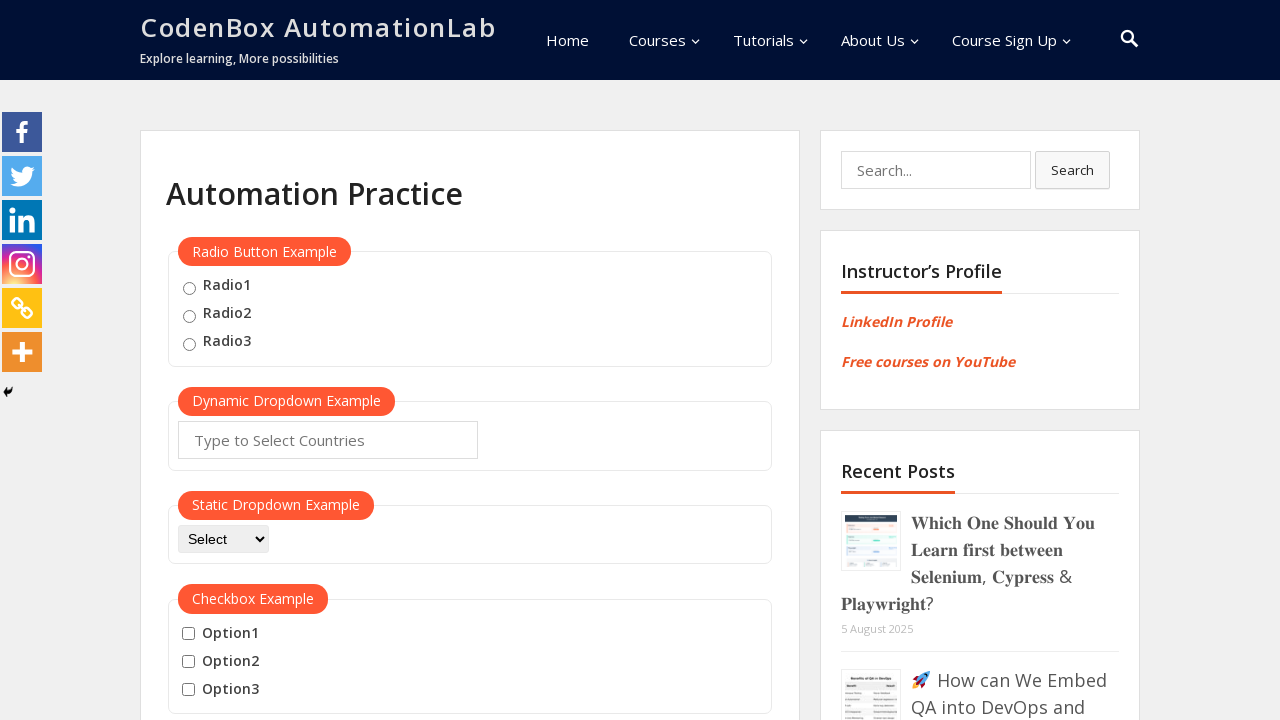

Generated random index 1 for radio button selection
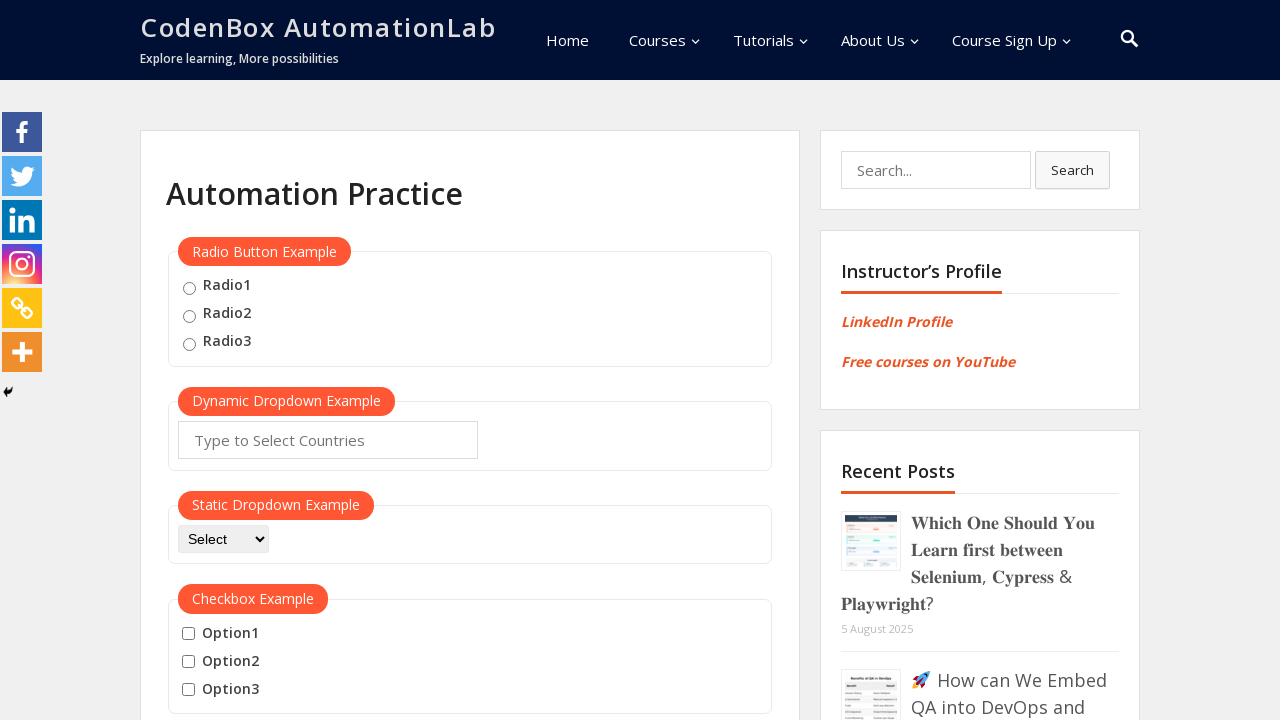

Clicked radio button at index 1 at (189, 316) on .radioButton >> nth=1
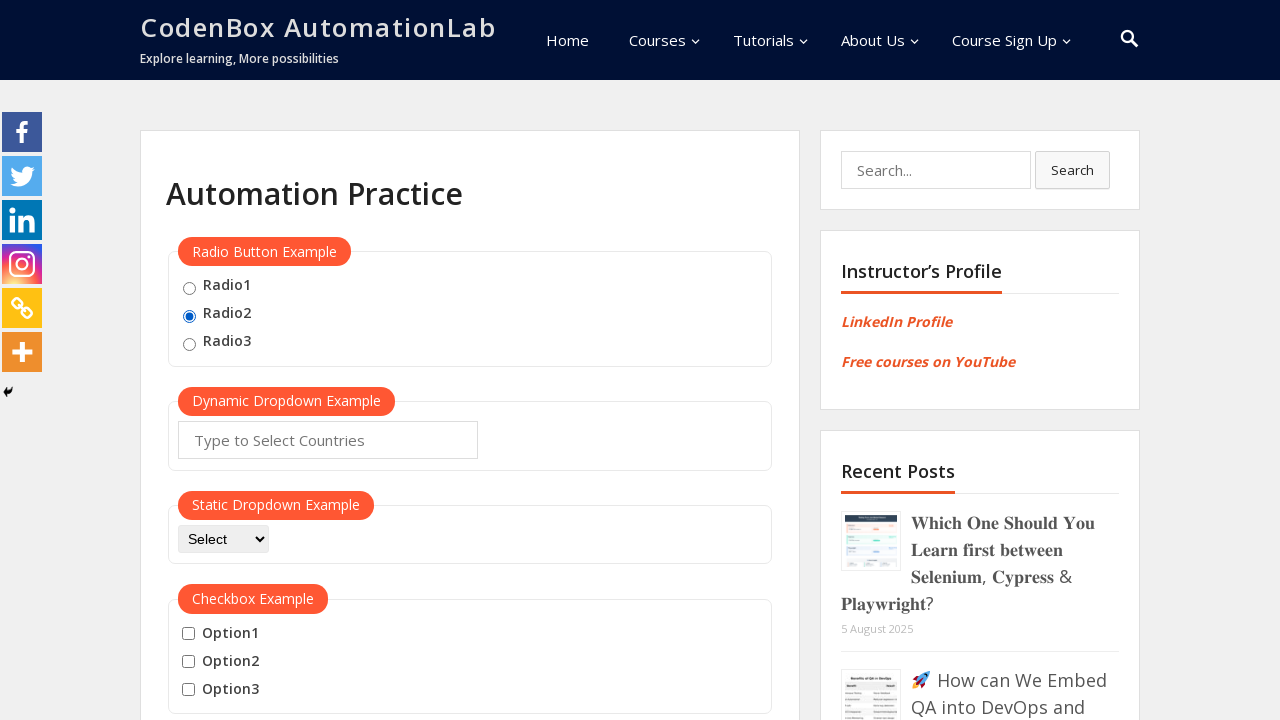

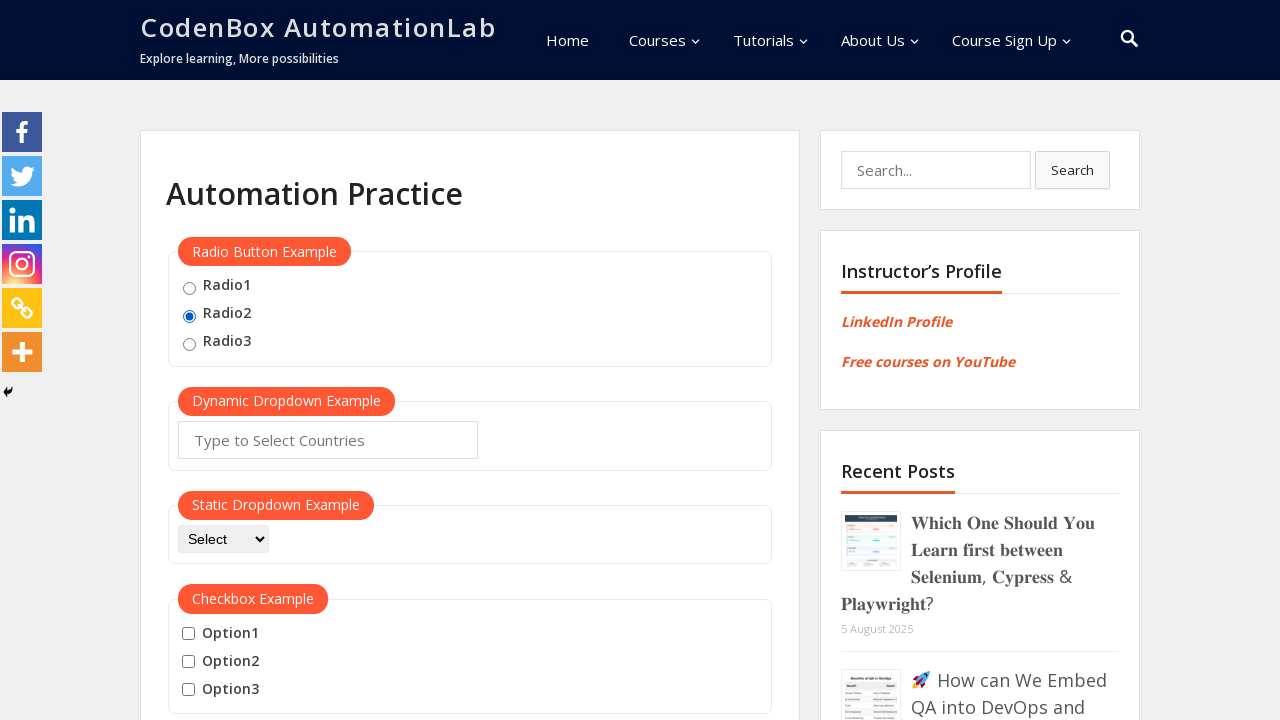